Tests browser navigation by going from GitHub to Hepsiburada, verifying the title and URL contain "burada", then navigating back to GitHub and refreshing the page

Starting URL: https://github.com/

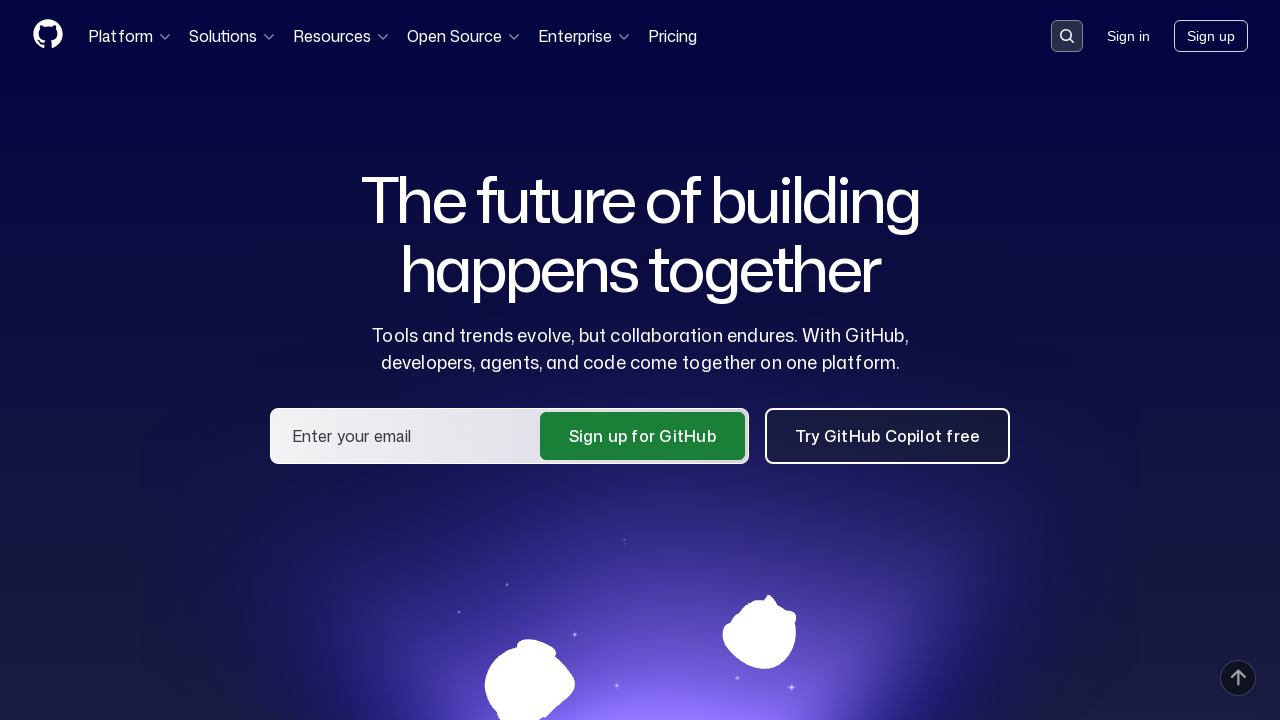

Navigated to https://www.hepsiburada.com/
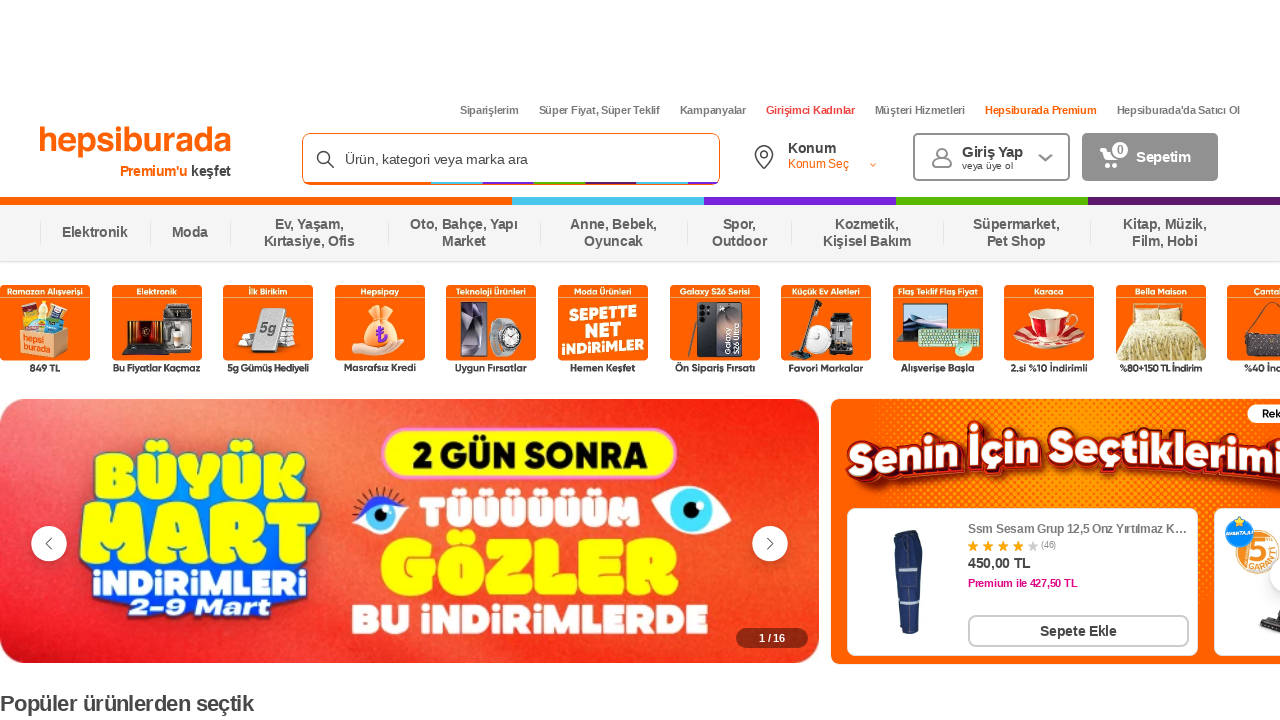

Retrieved page title
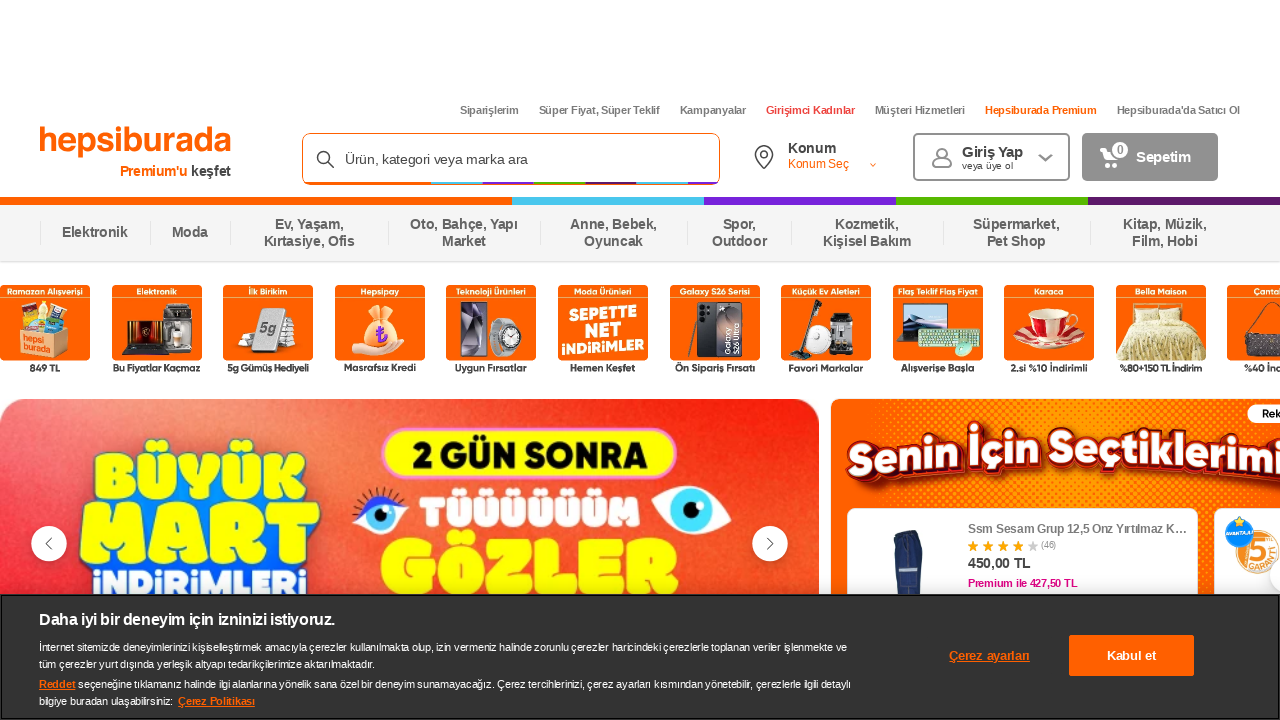

Retrieved page URL
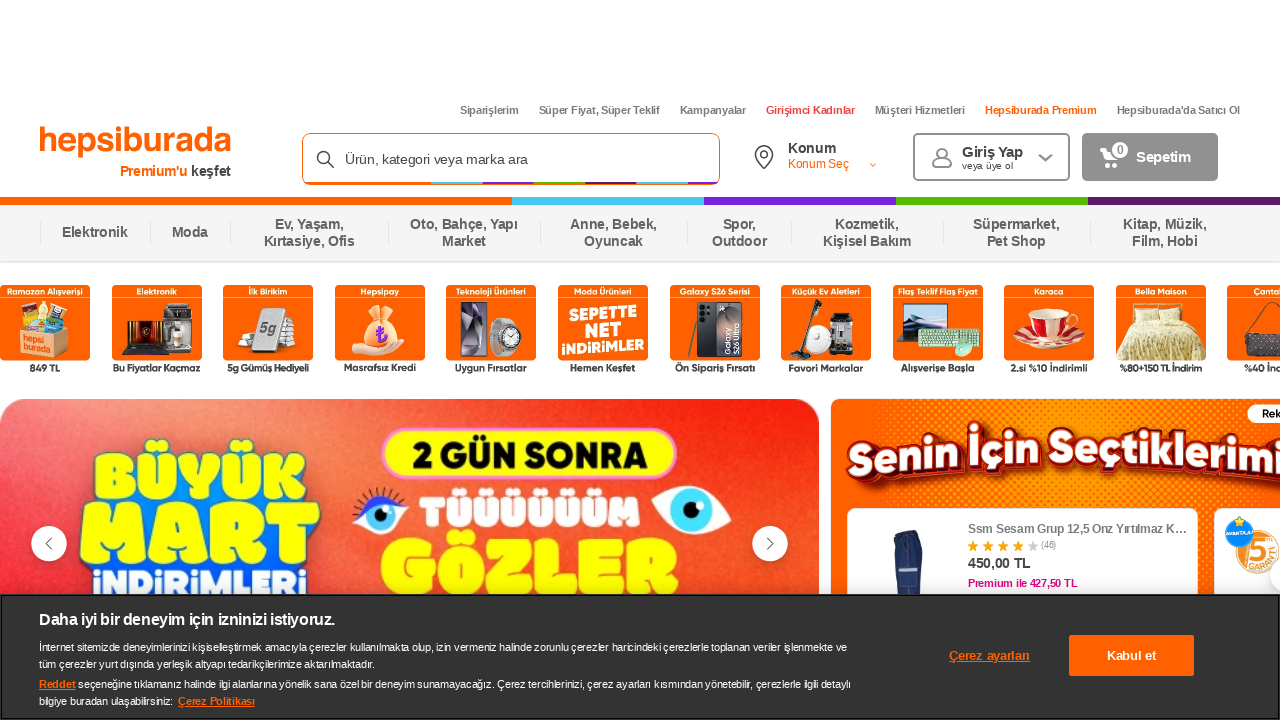

Title verification PASSED - contains 'burada'
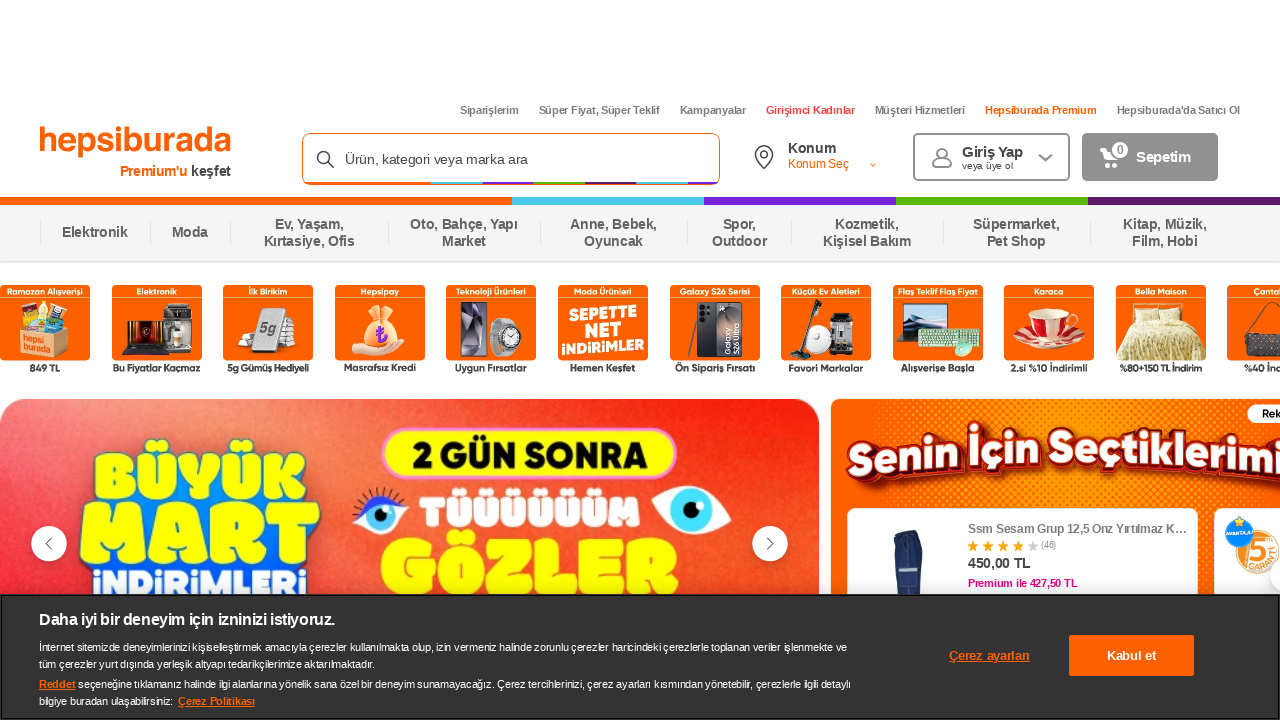

URL verification PASSED - contains 'burada'
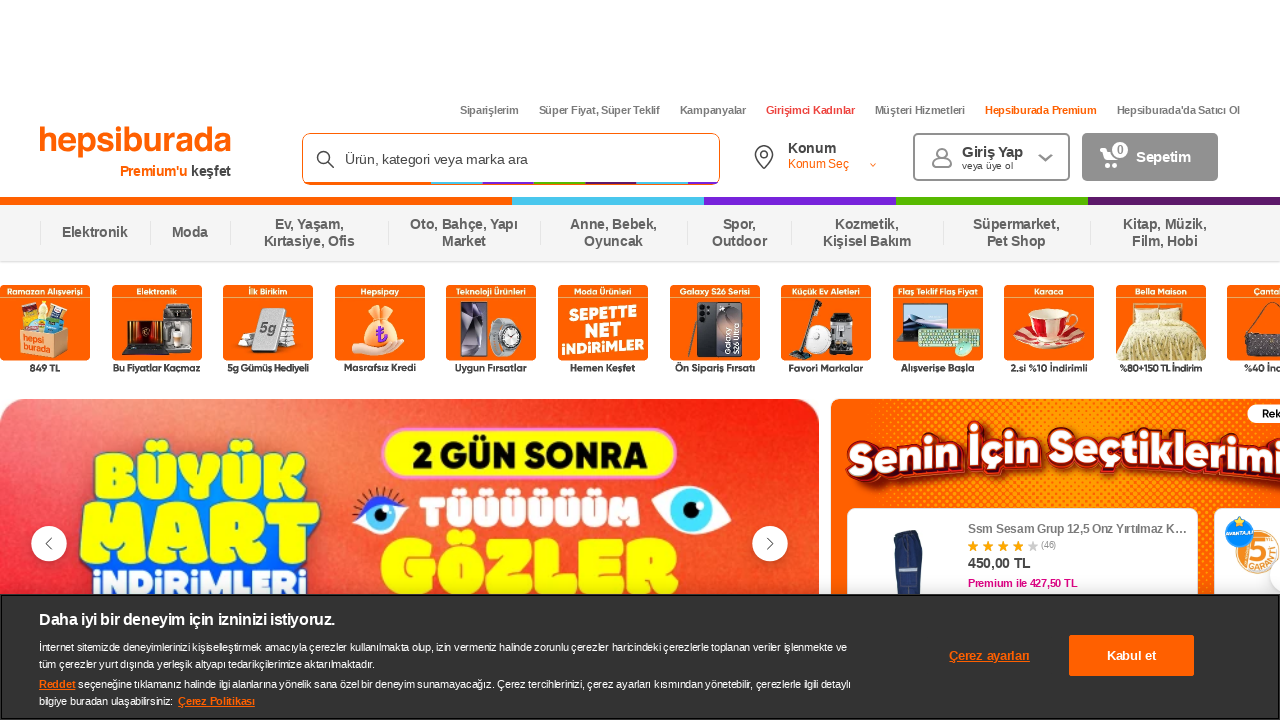

Navigated back one page
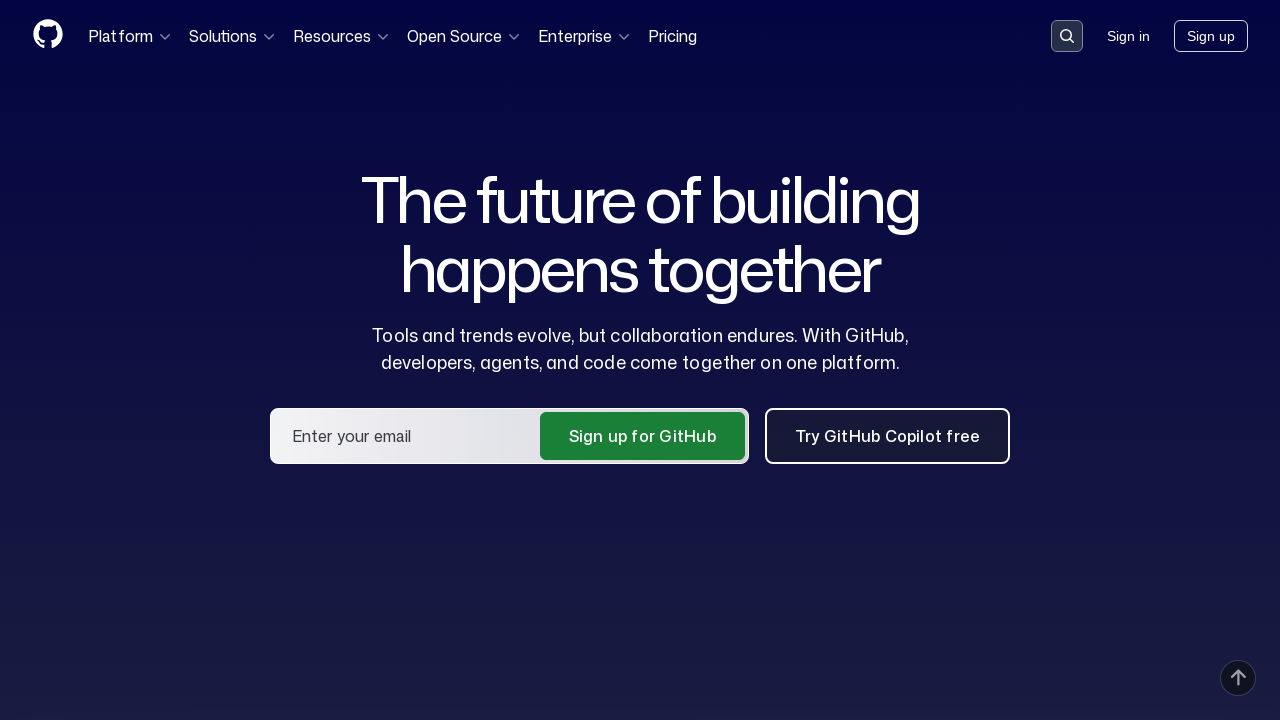

Navigated back to GitHub
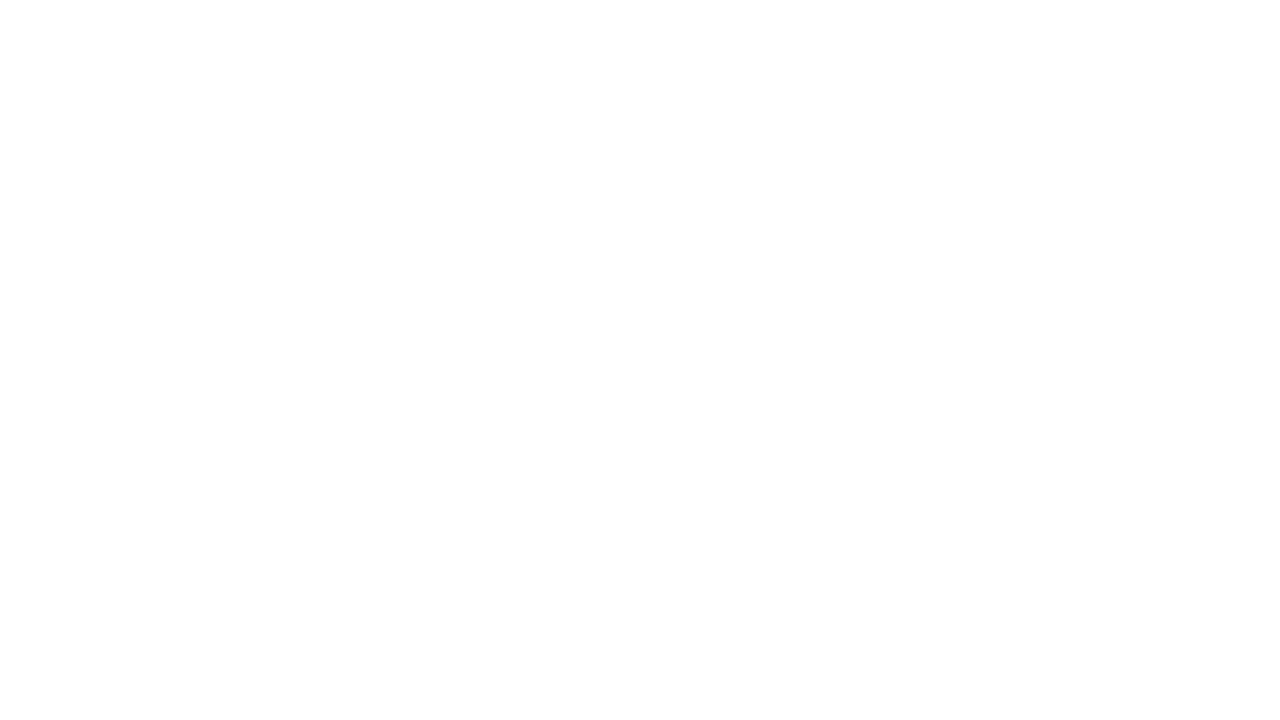

Refreshed the page
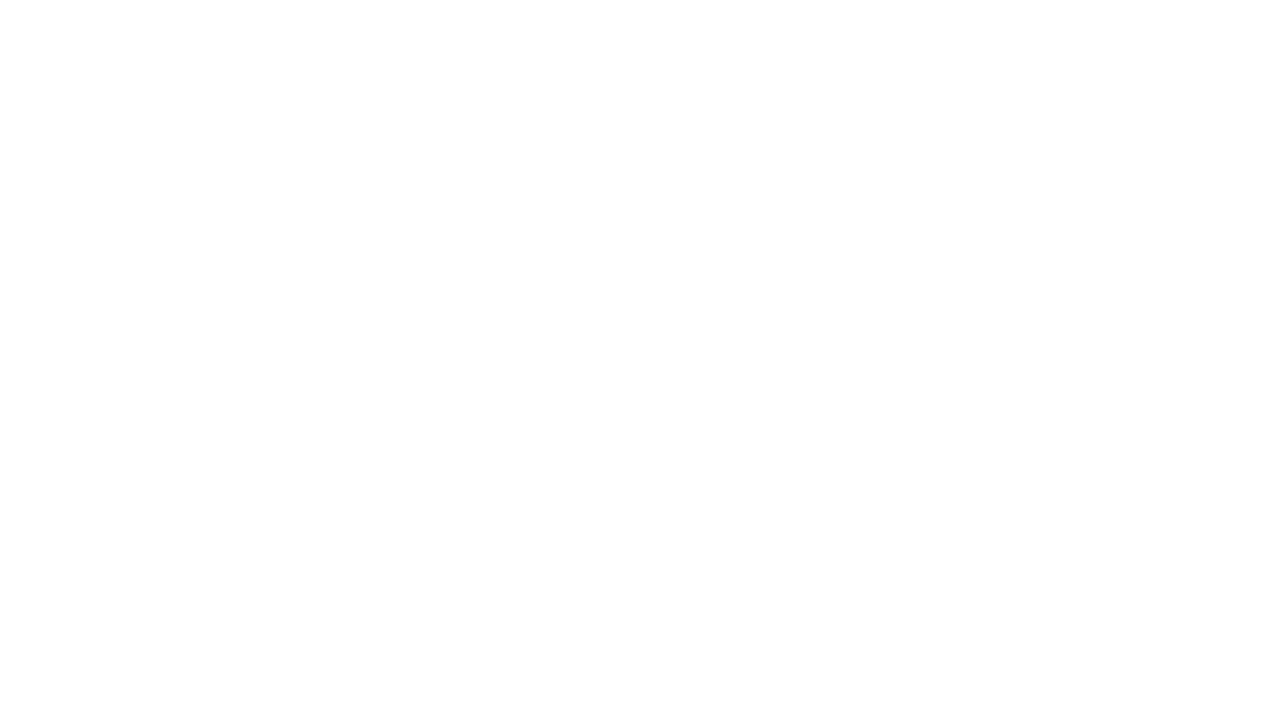

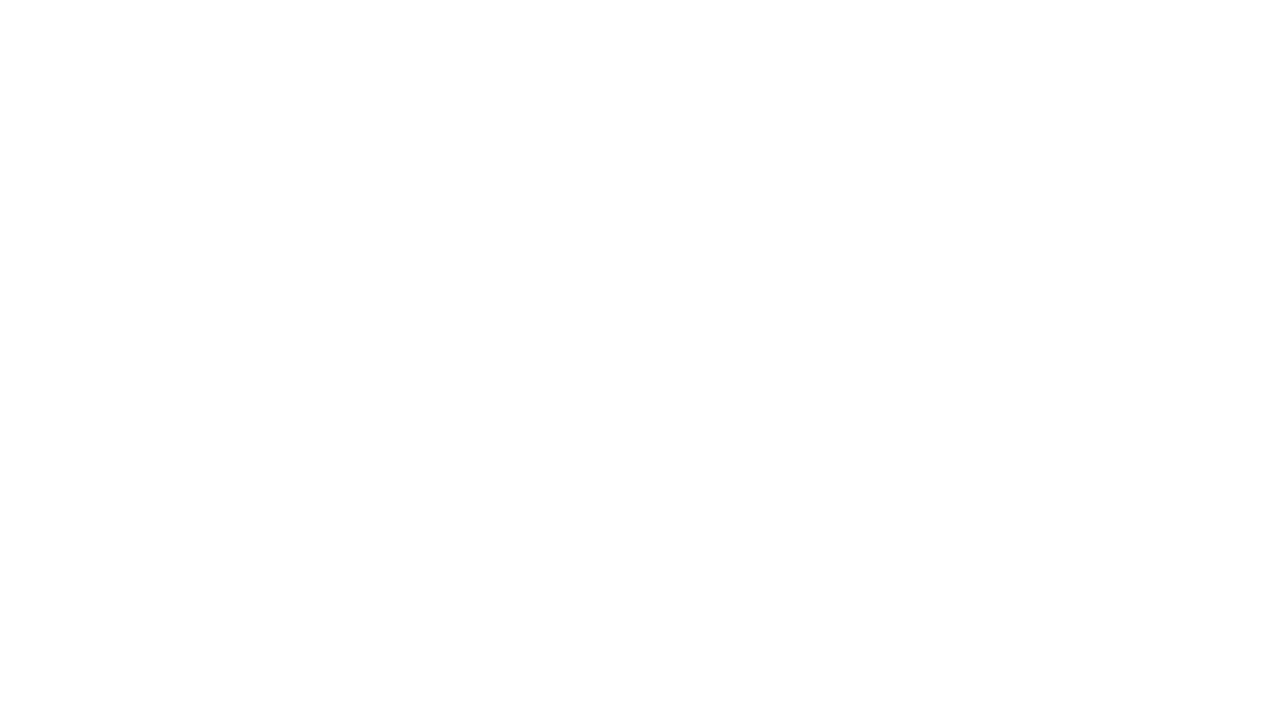